Tests that the toggle all checkbox updates state when individual items are completed or cleared

Starting URL: https://demo.playwright.dev/todomvc

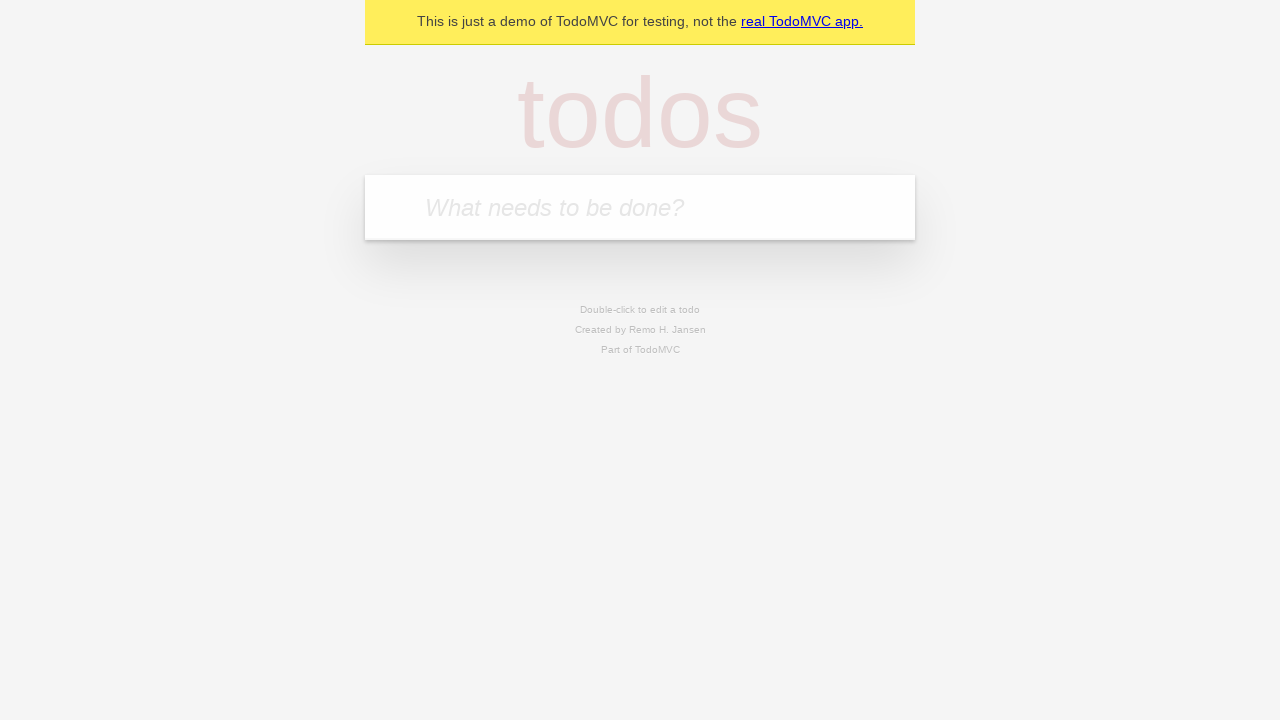

Filled todo input with 'buy some cheese' on internal:attr=[placeholder="What needs to be done?"i]
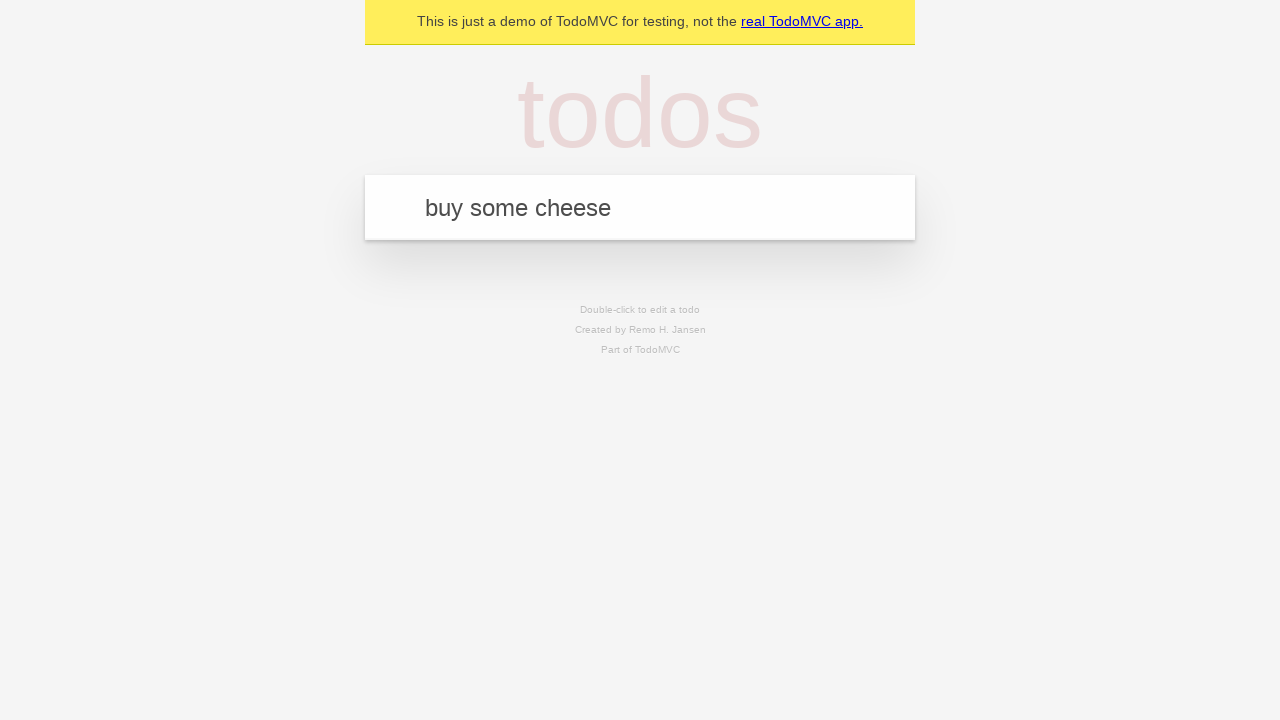

Pressed Enter to add first todo on internal:attr=[placeholder="What needs to be done?"i]
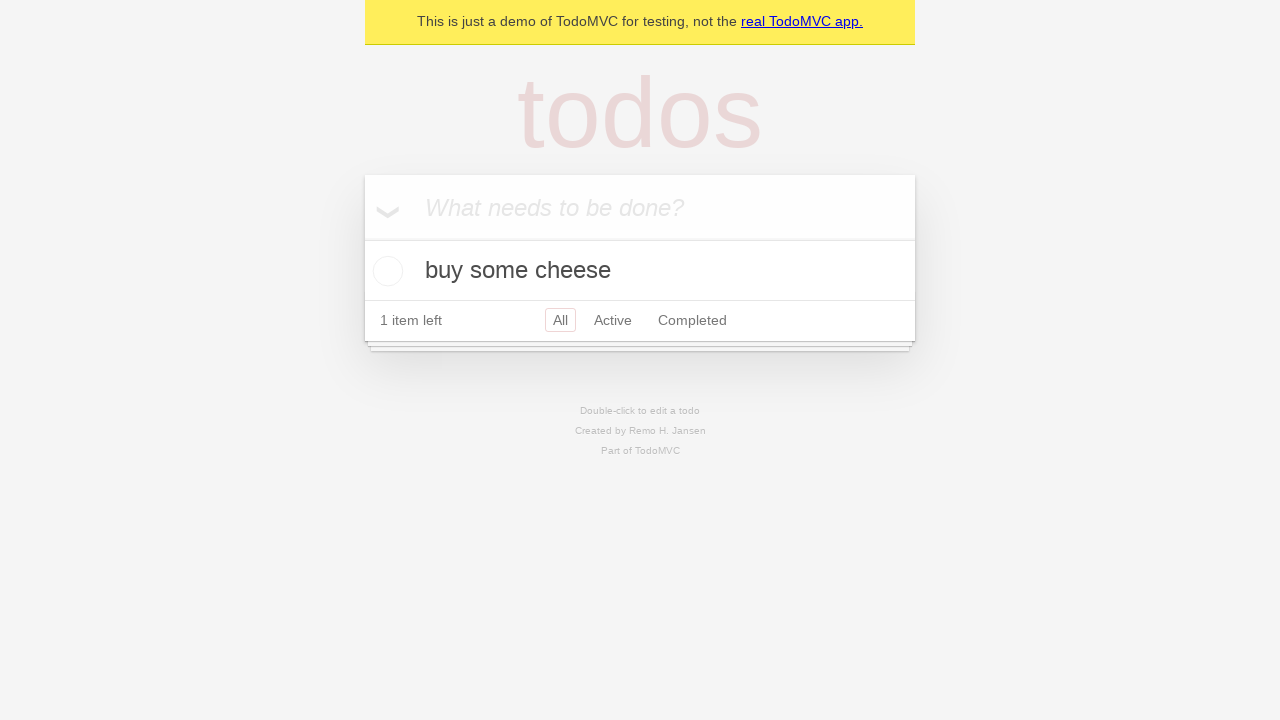

Filled todo input with 'feed the cat' on internal:attr=[placeholder="What needs to be done?"i]
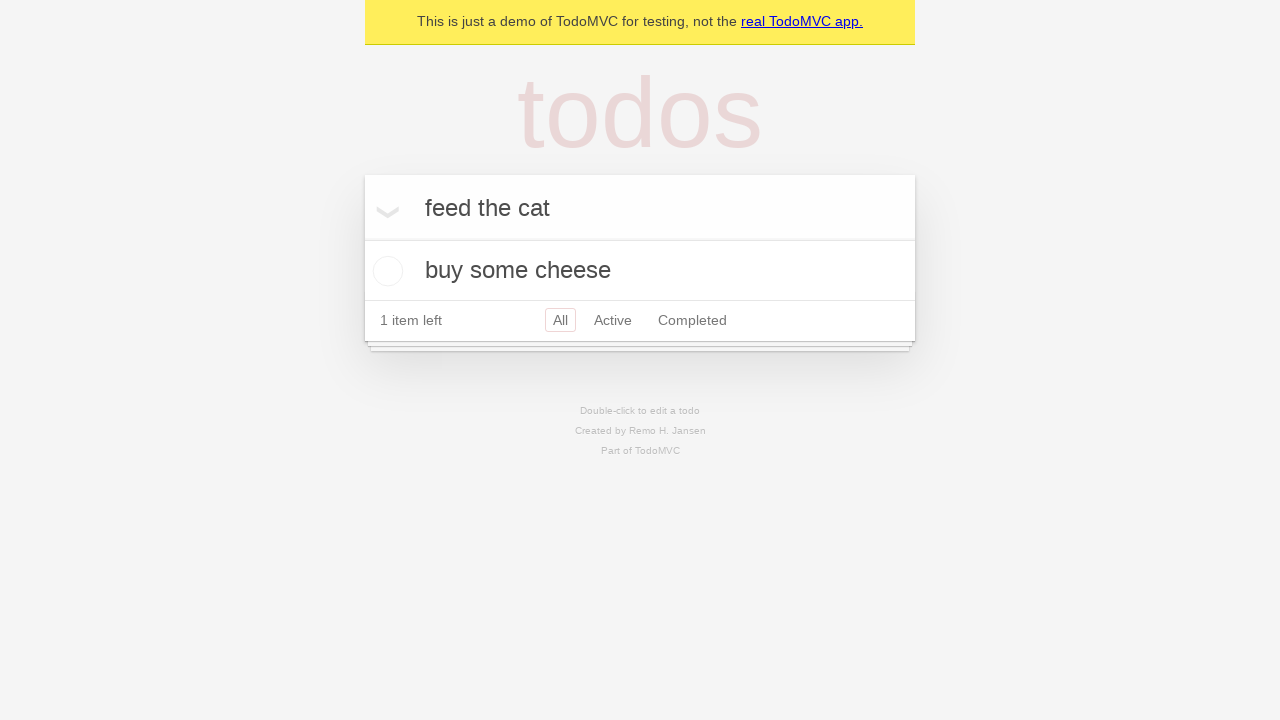

Pressed Enter to add second todo on internal:attr=[placeholder="What needs to be done?"i]
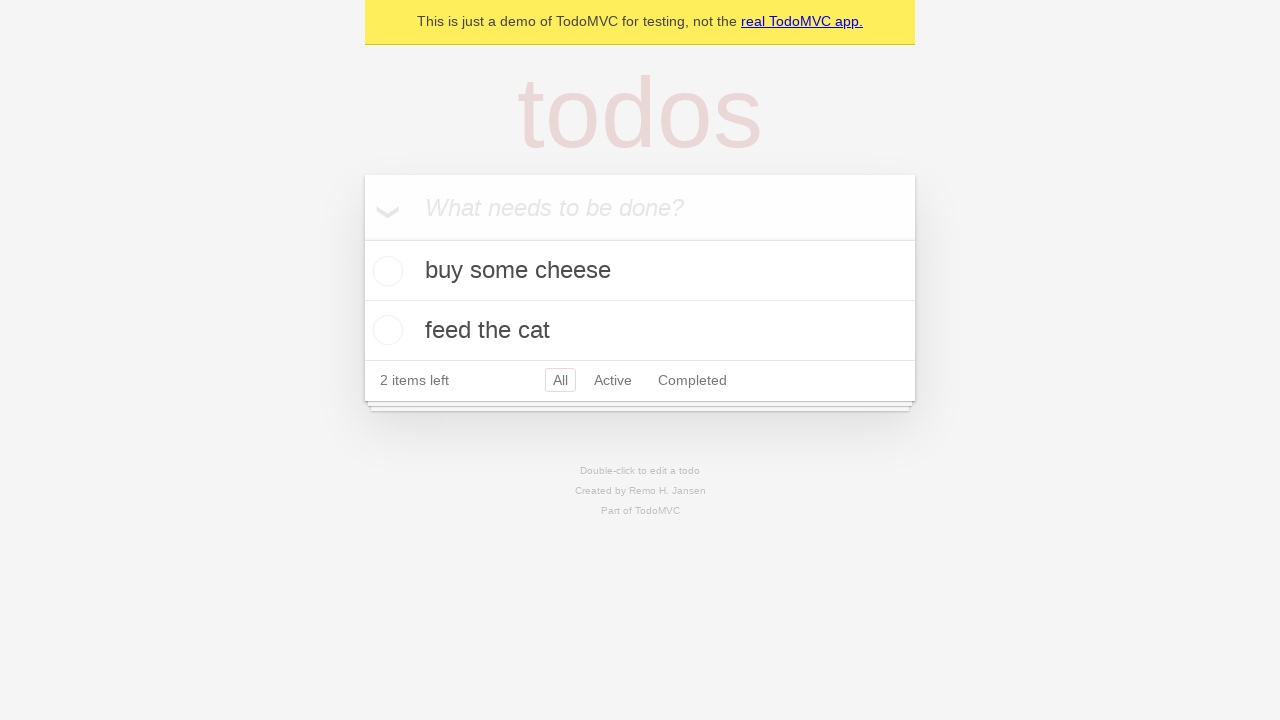

Filled todo input with 'book a doctors appointment' on internal:attr=[placeholder="What needs to be done?"i]
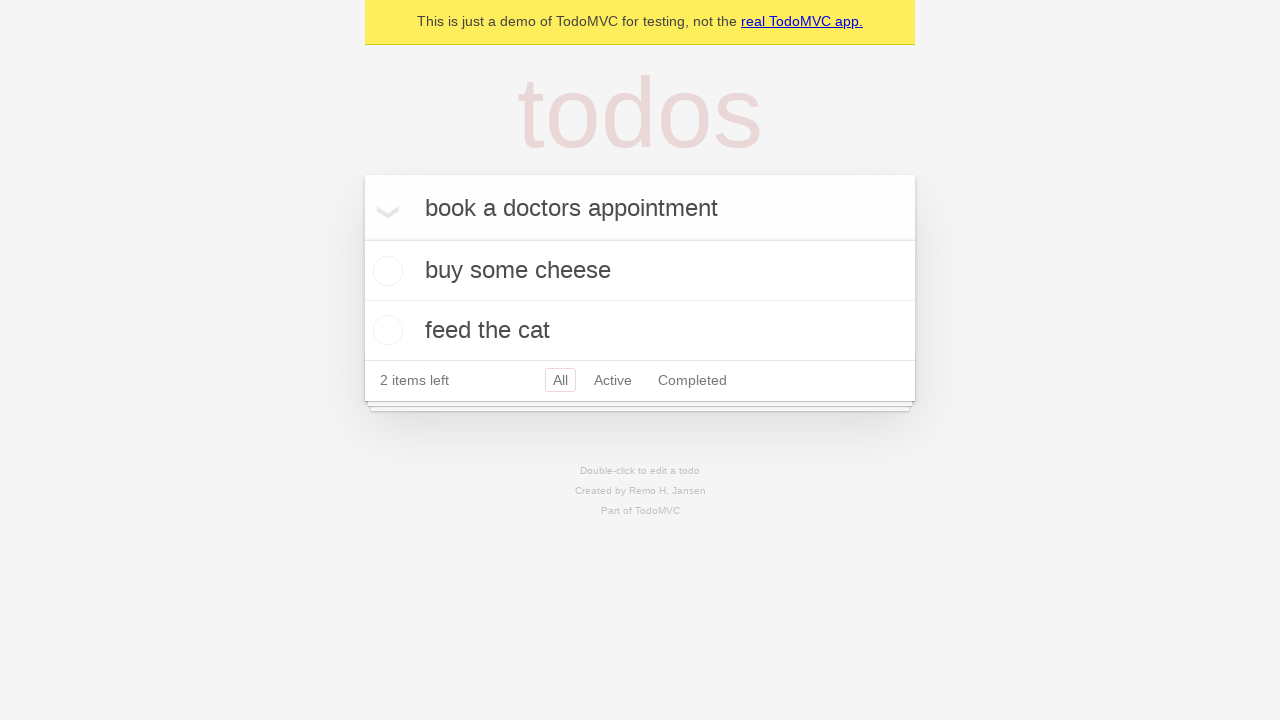

Pressed Enter to add third todo on internal:attr=[placeholder="What needs to be done?"i]
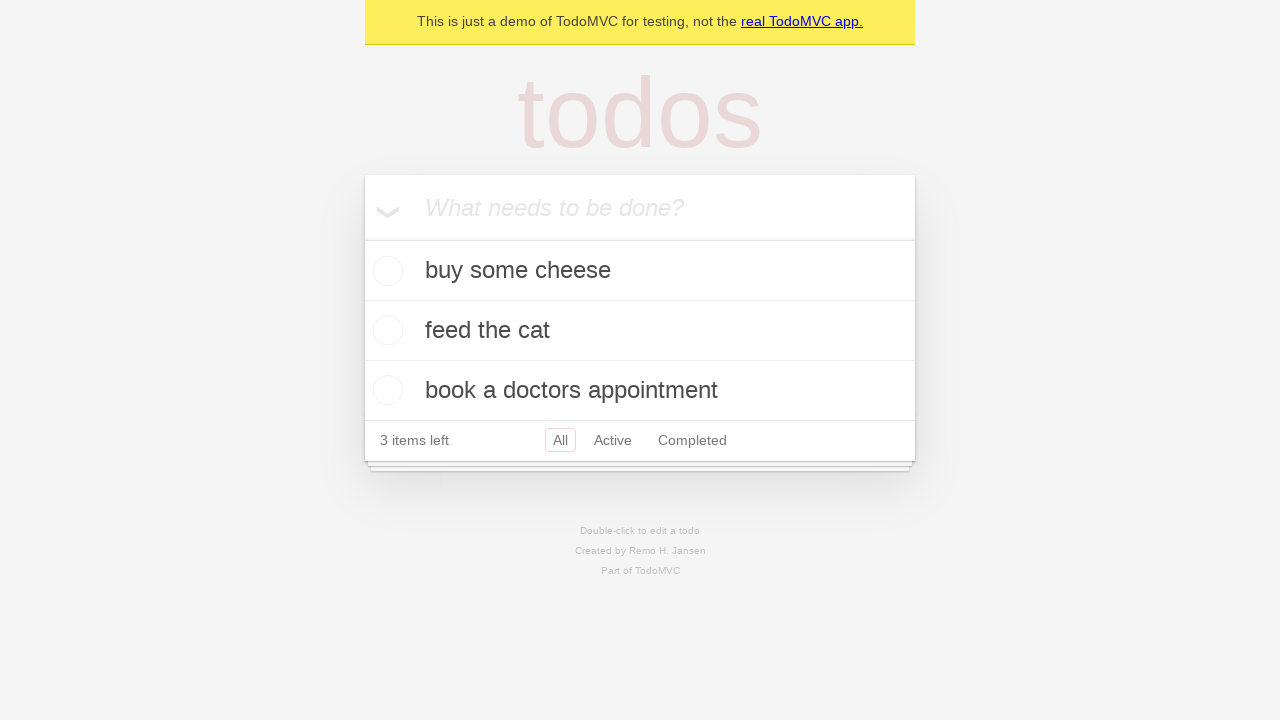

Checked the 'Mark all as complete' toggle at (362, 238) on internal:label="Mark all as complete"i
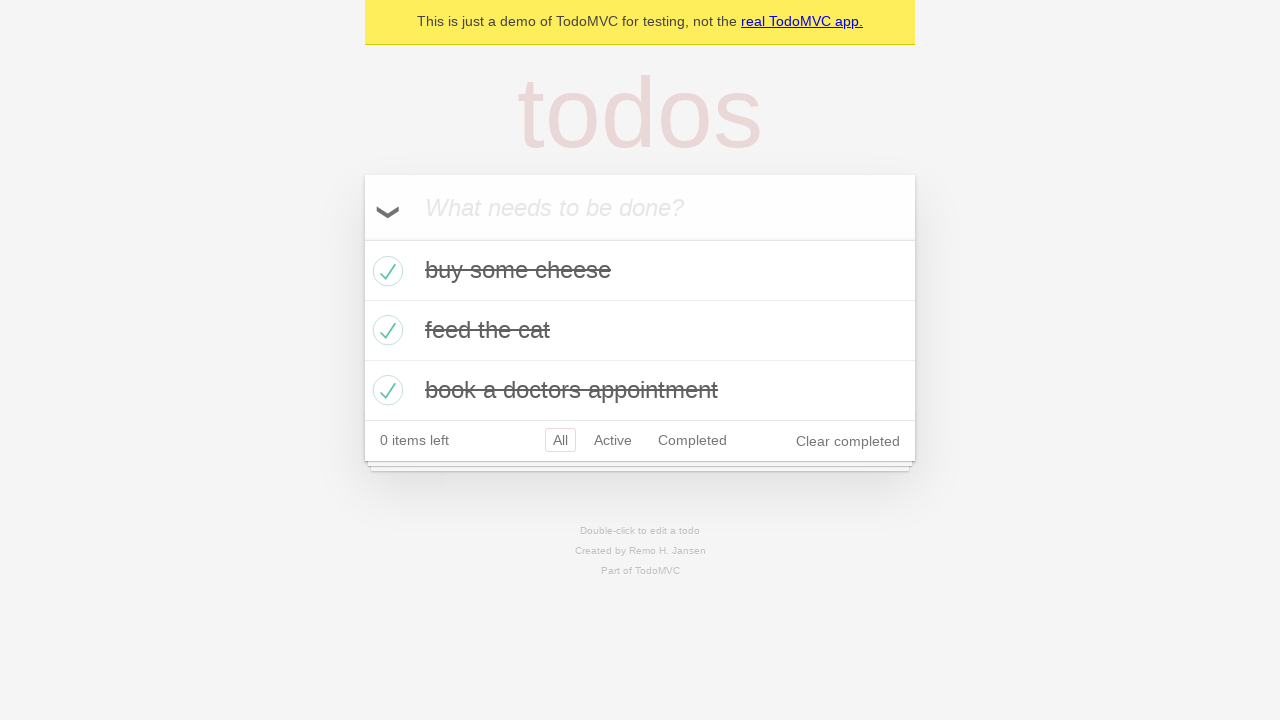

Unchecked the first todo item at (385, 271) on internal:testid=[data-testid="todo-item"s] >> nth=0 >> internal:role=checkbox
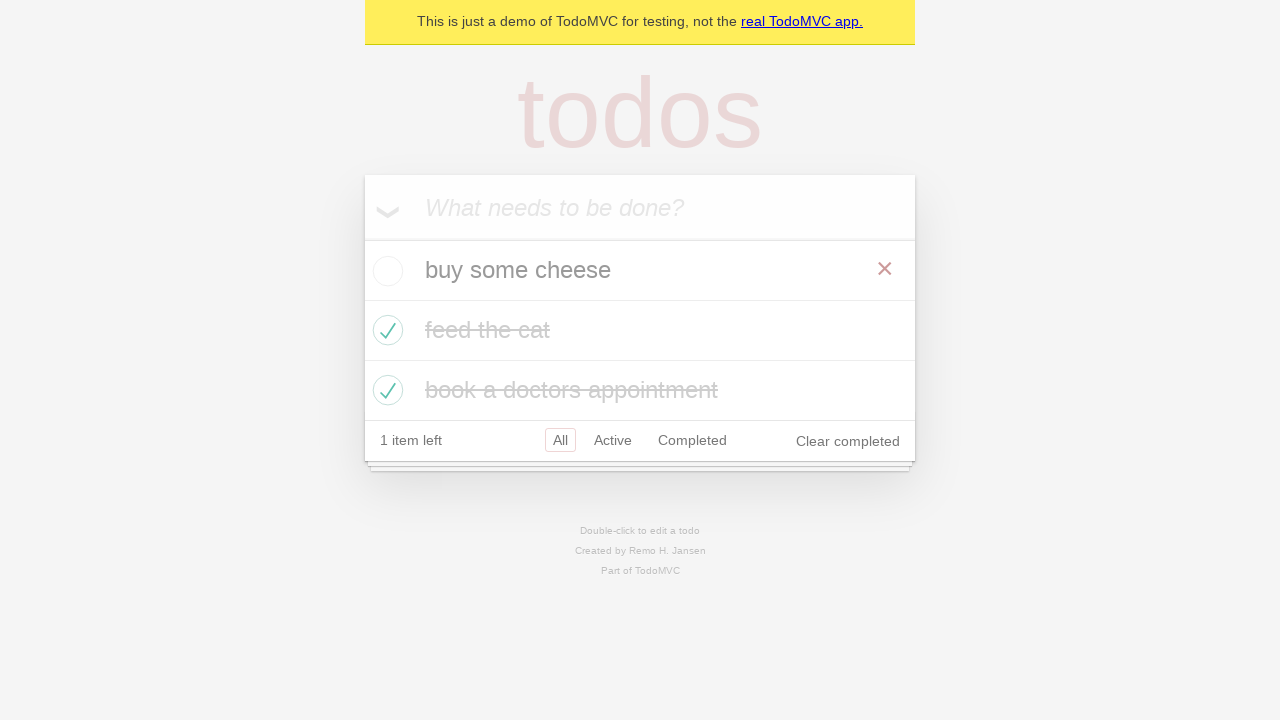

Re-checked the first todo item at (385, 271) on internal:testid=[data-testid="todo-item"s] >> nth=0 >> internal:role=checkbox
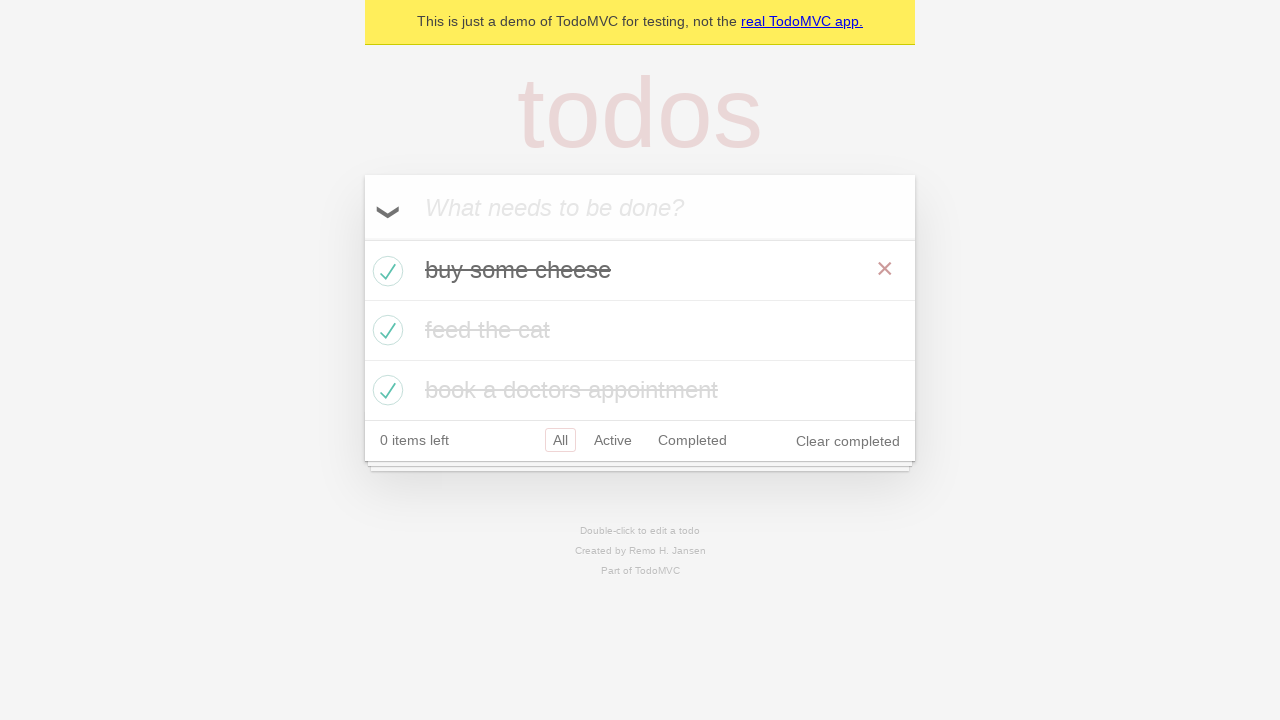

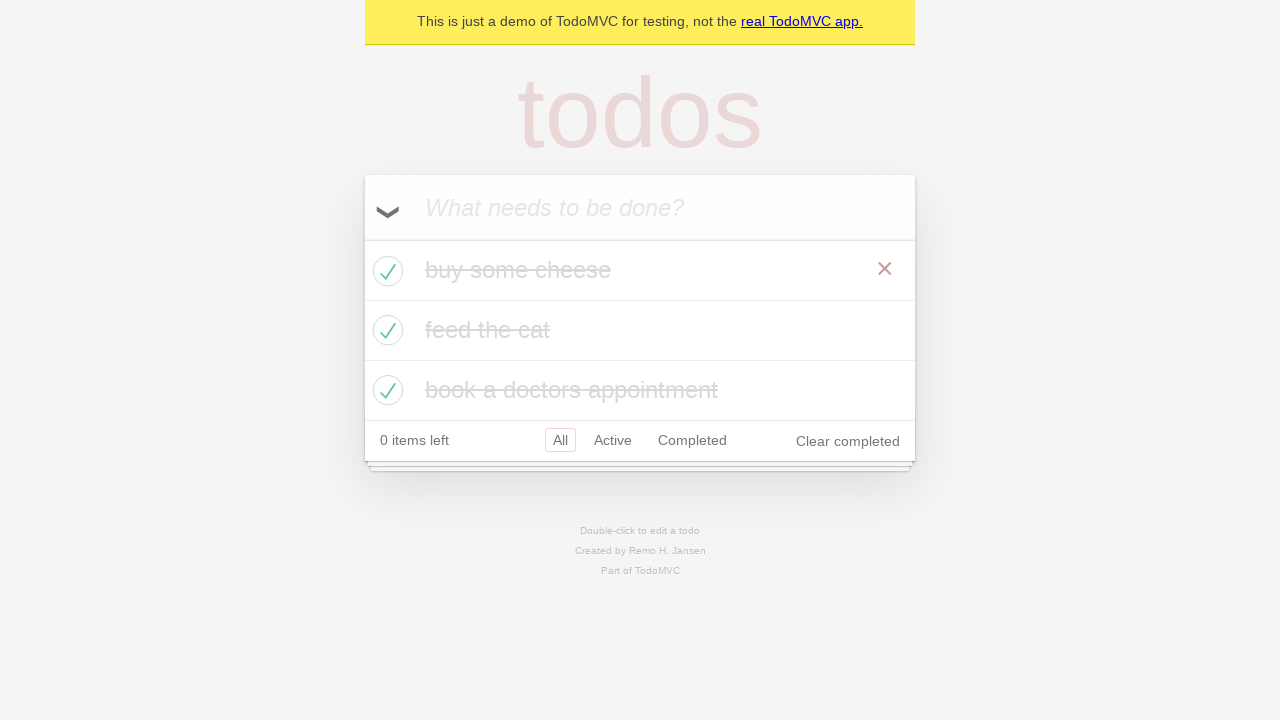